Tests RedBus travel booking by entering source and destination cities for bus search

Starting URL: http://www.redbus.com

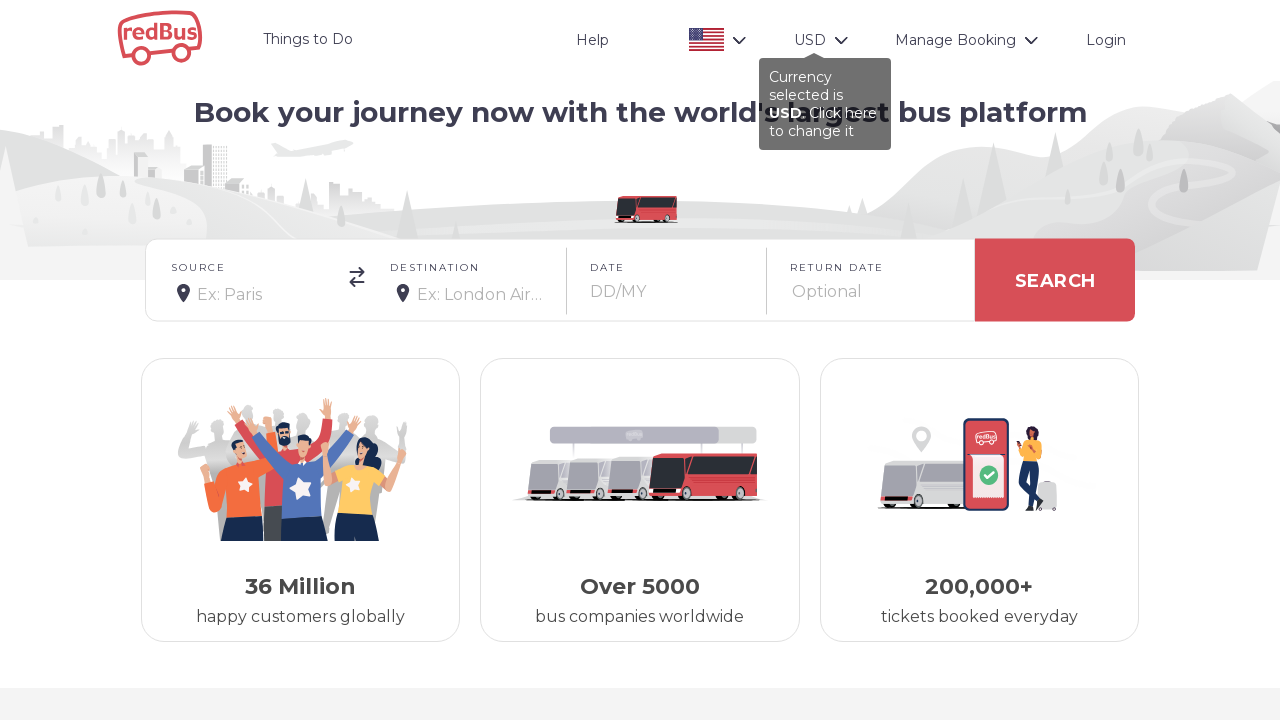

Filled source location field with 'Tirunelveli' on #src
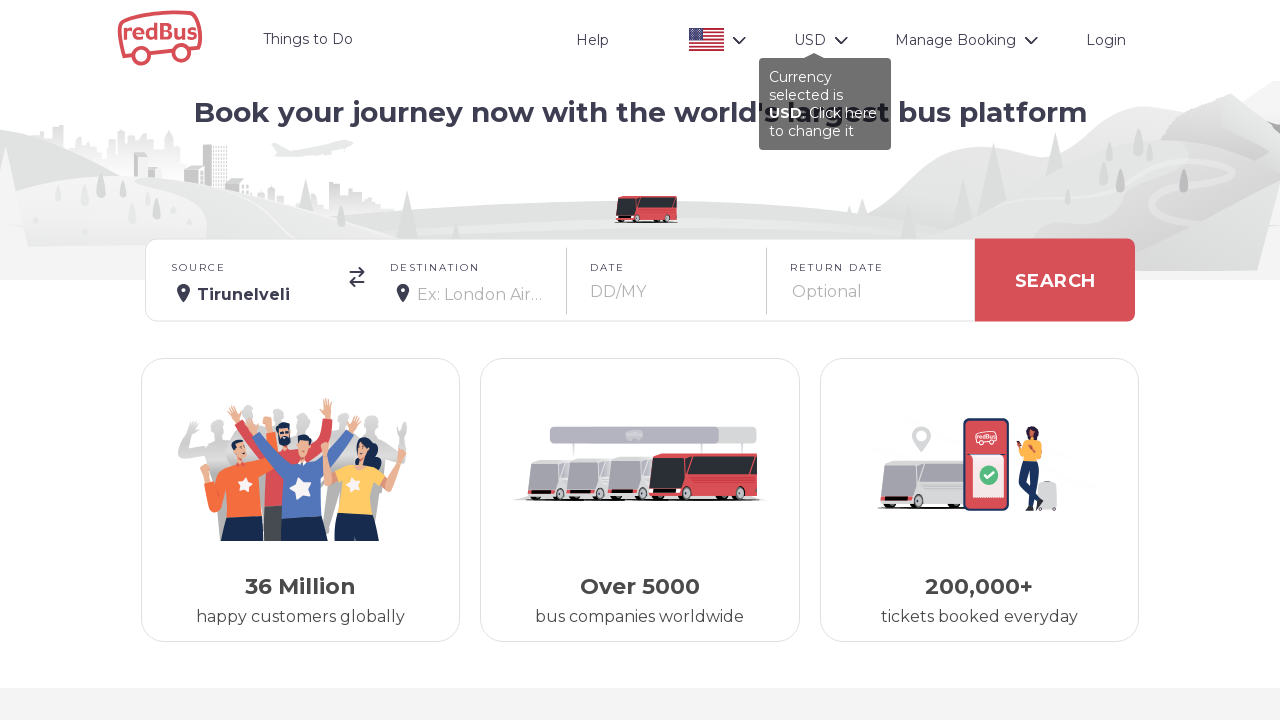

Filled destination location field with 'chennai' on #dest
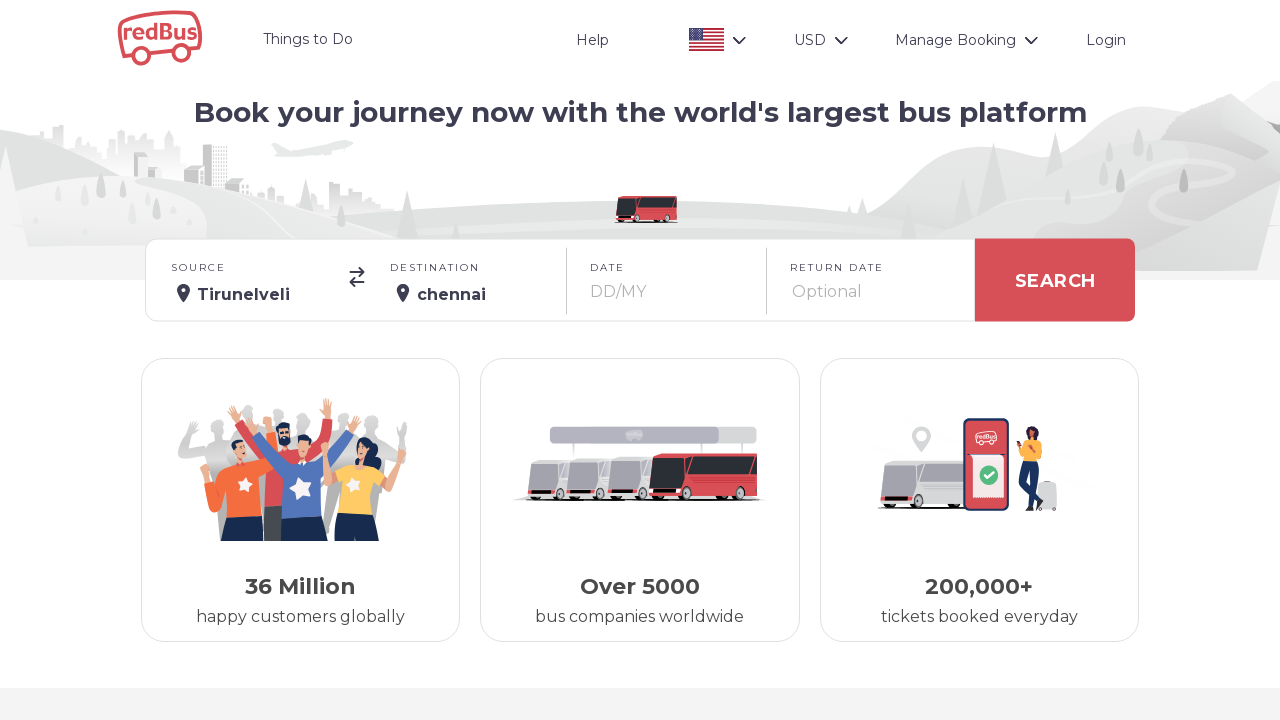

Waited 2 seconds for results to process
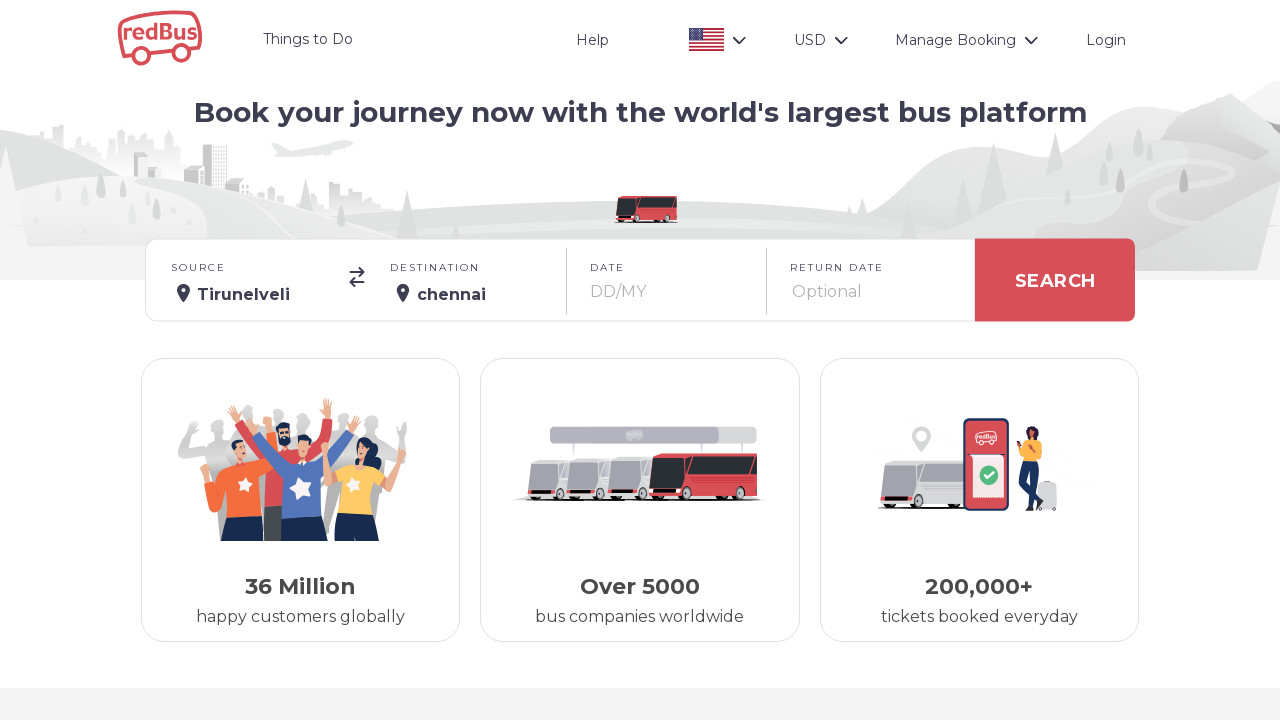

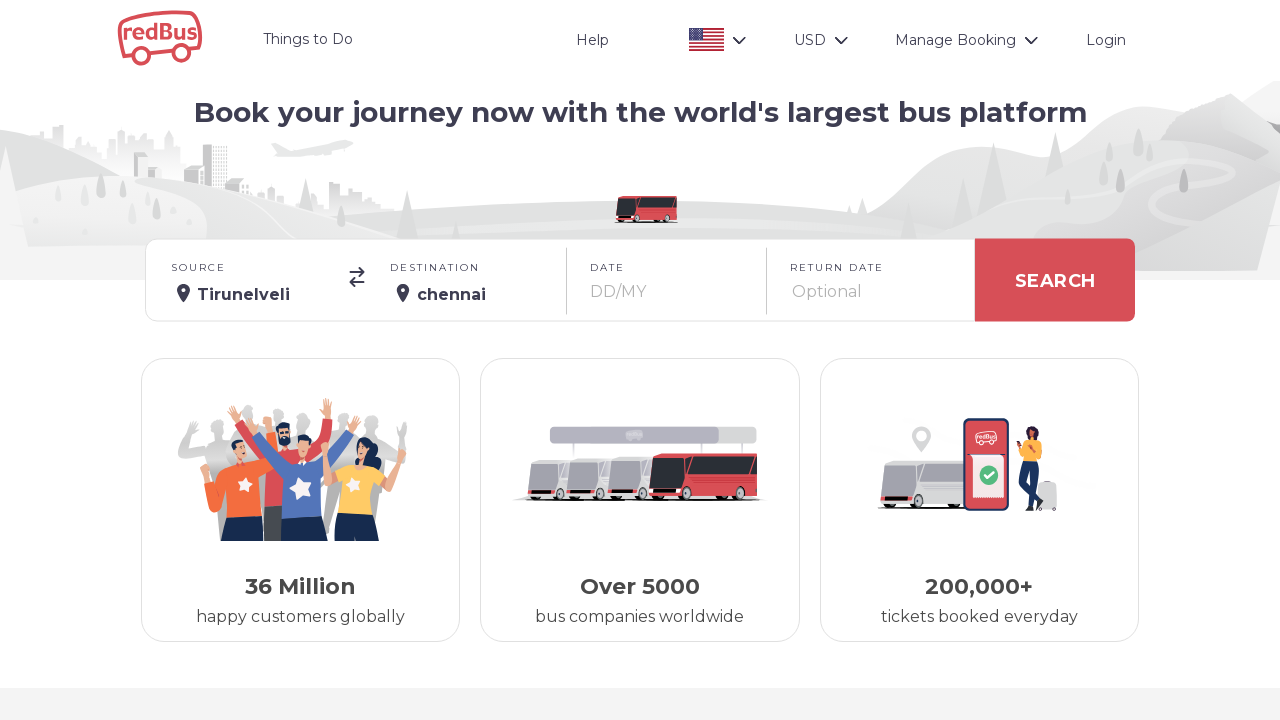